Visits the Rahul Shetty Academy Selenium Practice page to verify it loads successfully

Starting URL: https://rahulshettyacademy.com/seleniumPractise/#/

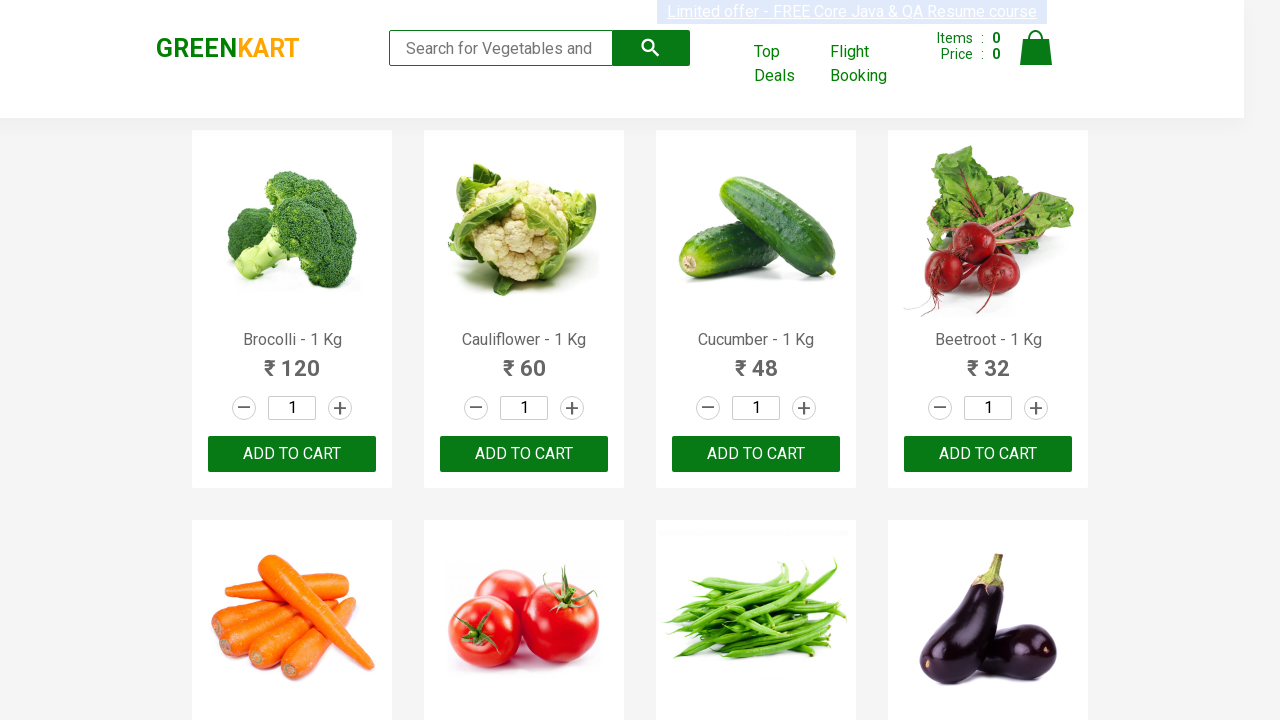

Waited for search keyword element to load on Rahul Shetty Academy Selenium Practice page
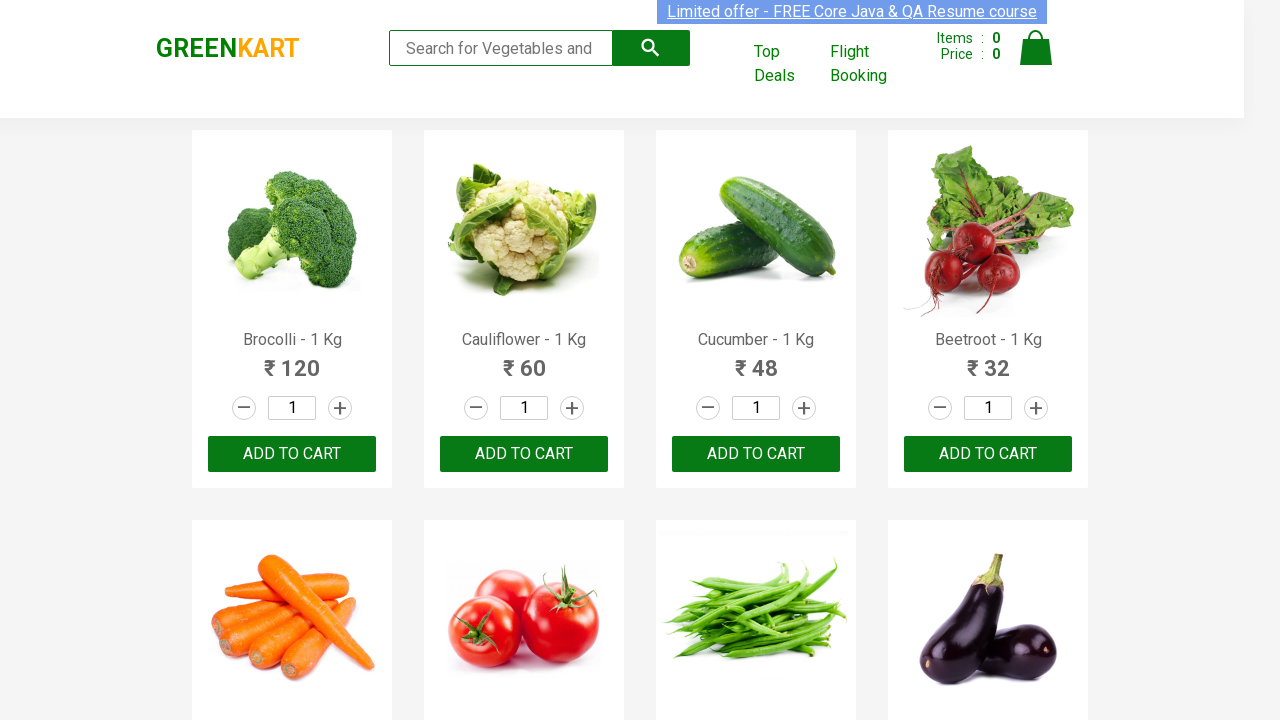

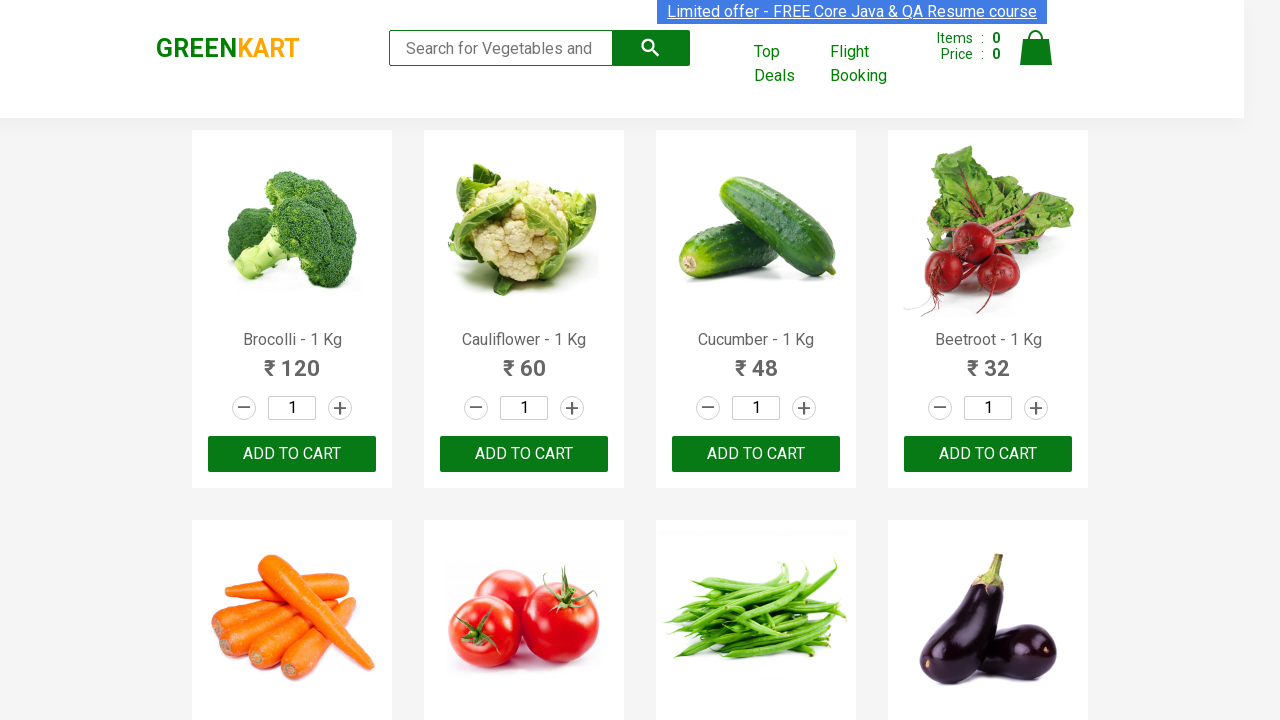